Opens TestProject website, then opens a new browser window and navigates to the TestProject Blog page to demonstrate window handling.

Starting URL: https://testproject.io/

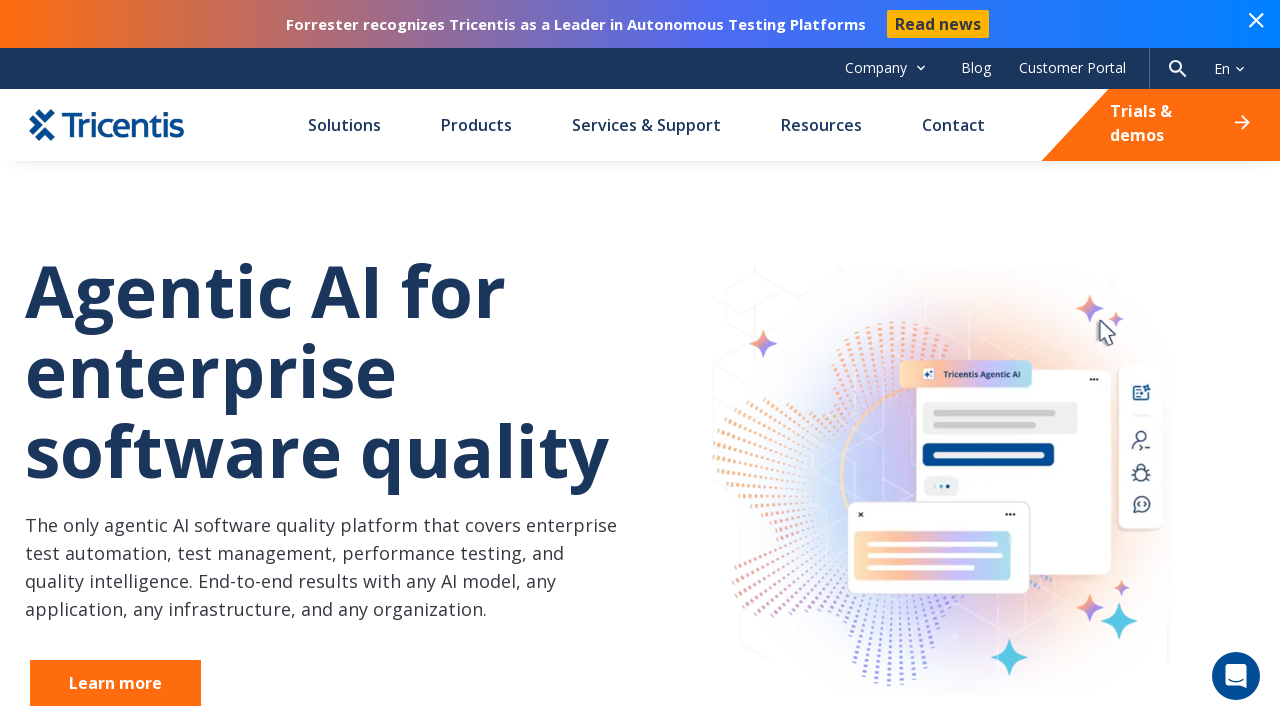

Opened new browser window/page
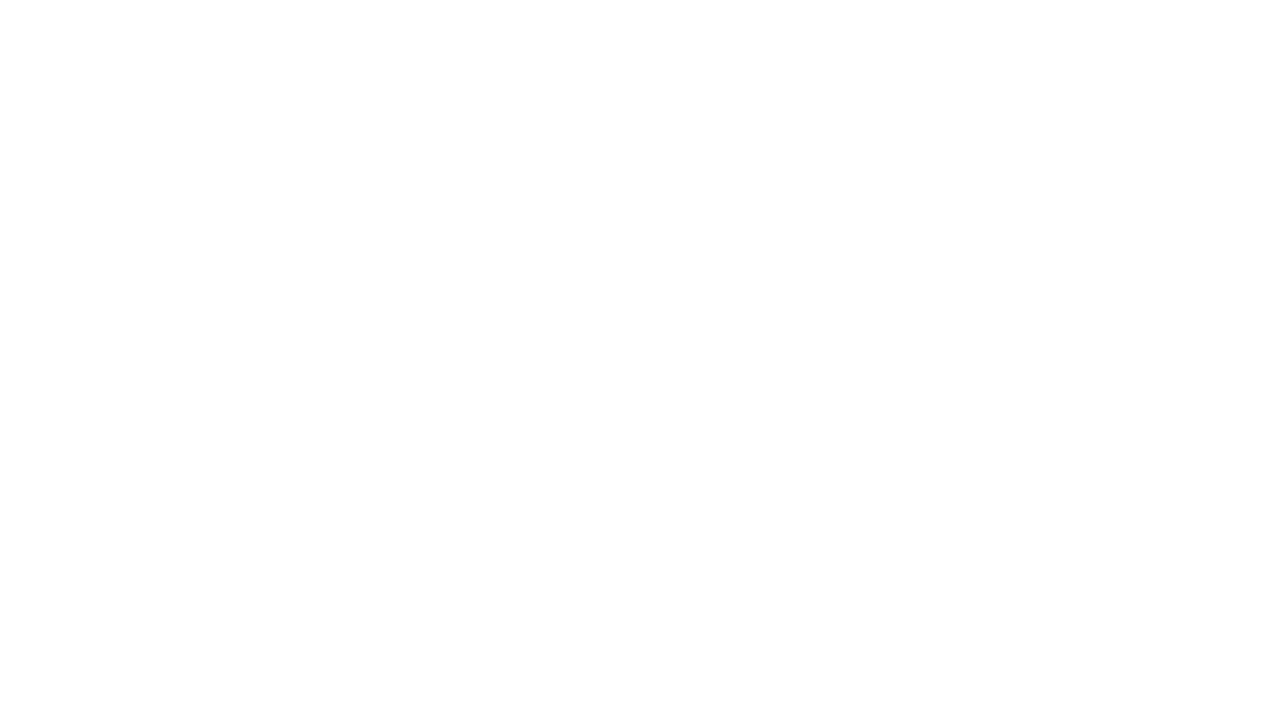

Navigated to TestProject Blog page
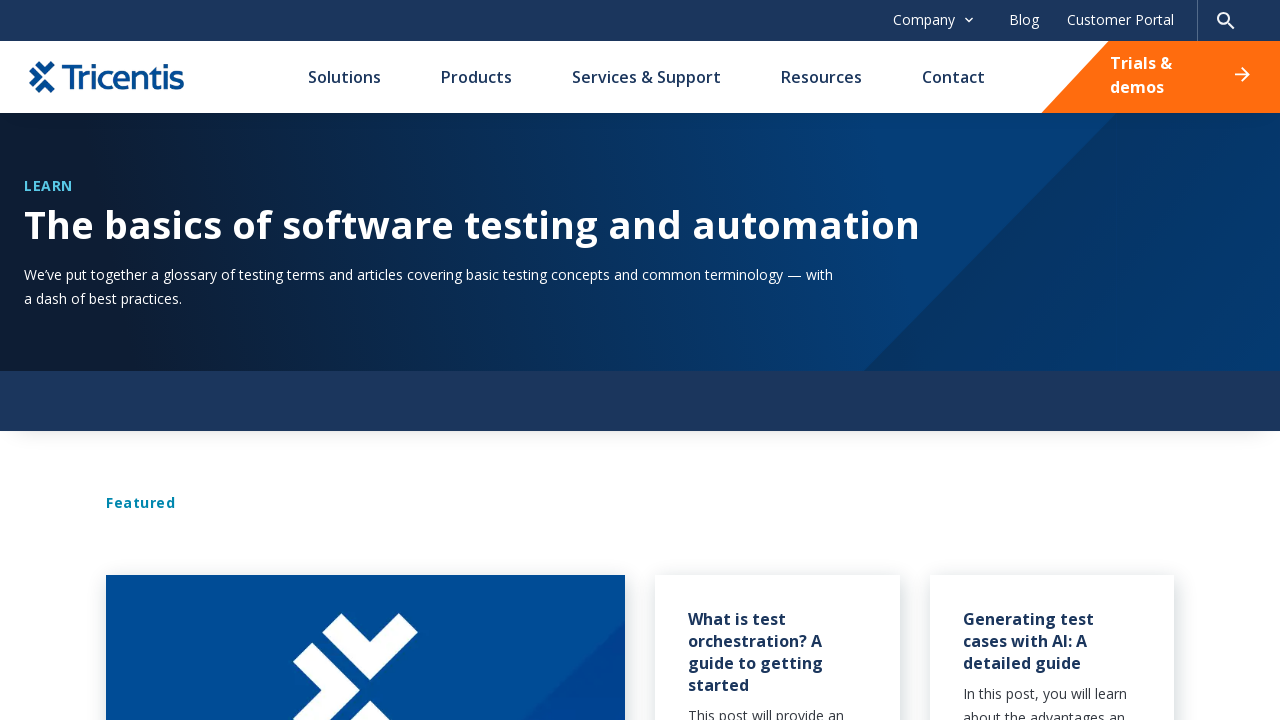

Blog page DOM content loaded
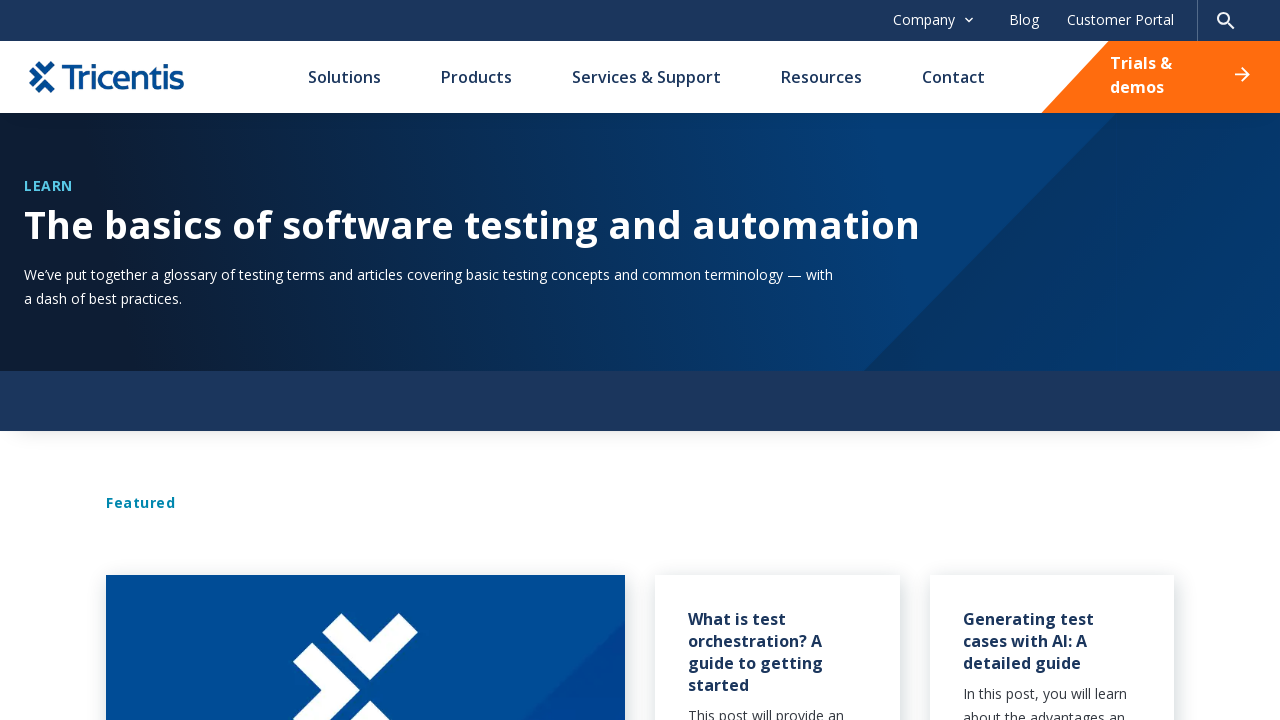

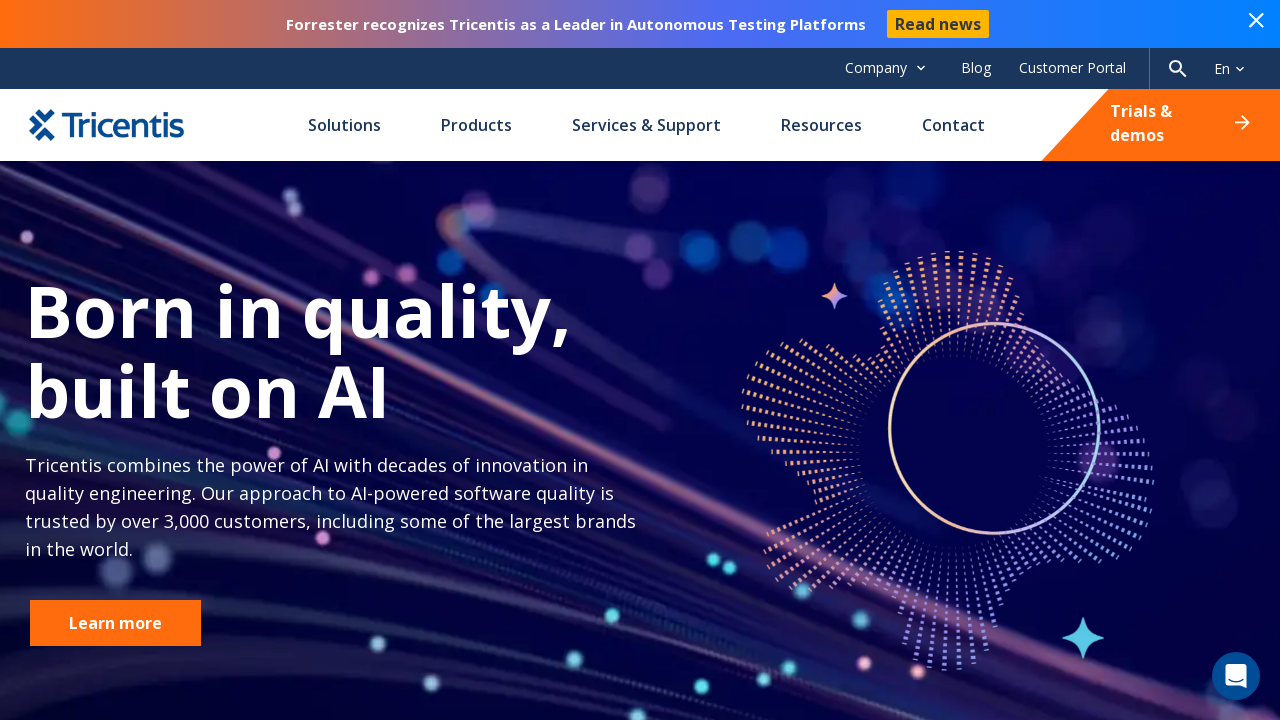